Tests jQuery UI datepicker by navigating through months and selecting a specific date

Starting URL: https://jqueryui.com/resources/demos/datepicker/default.html

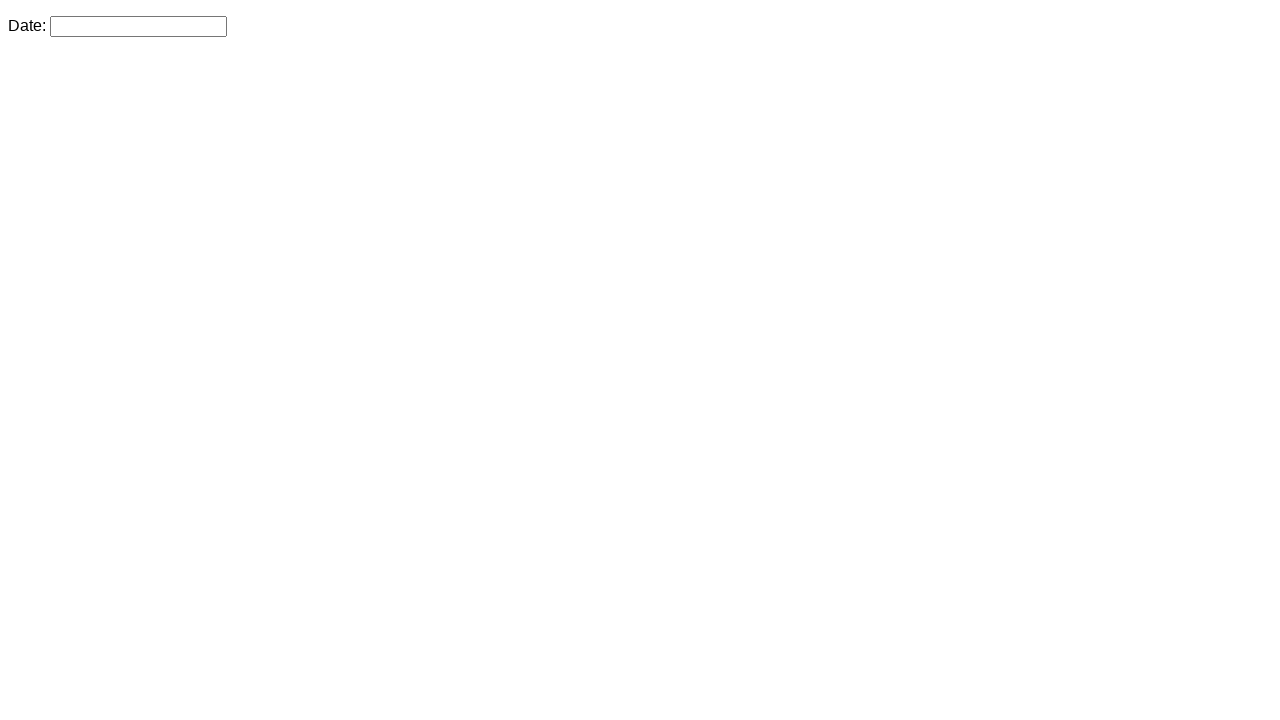

Clicked datepicker input field to open the calendar at (138, 26) on #datepicker
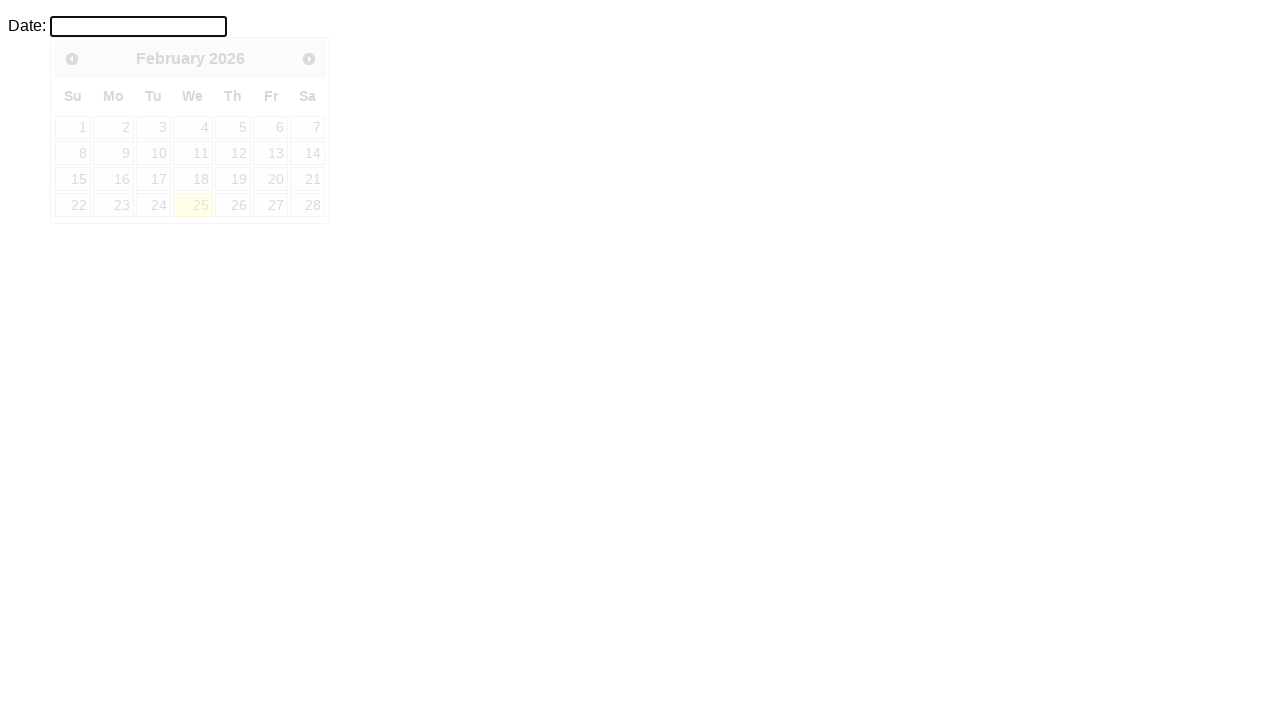

Clicked next month button to navigate forward in calendar at (309, 59) on a.ui-datepicker-next span
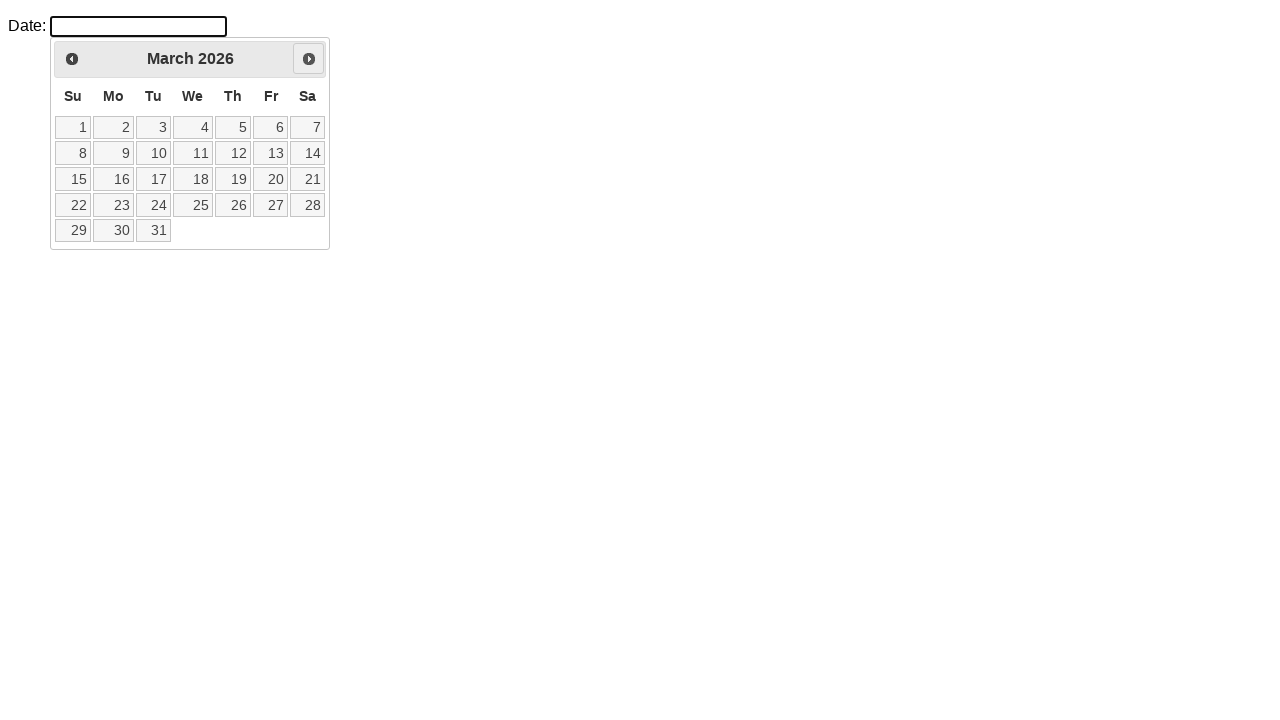

Waited 500ms between month navigation
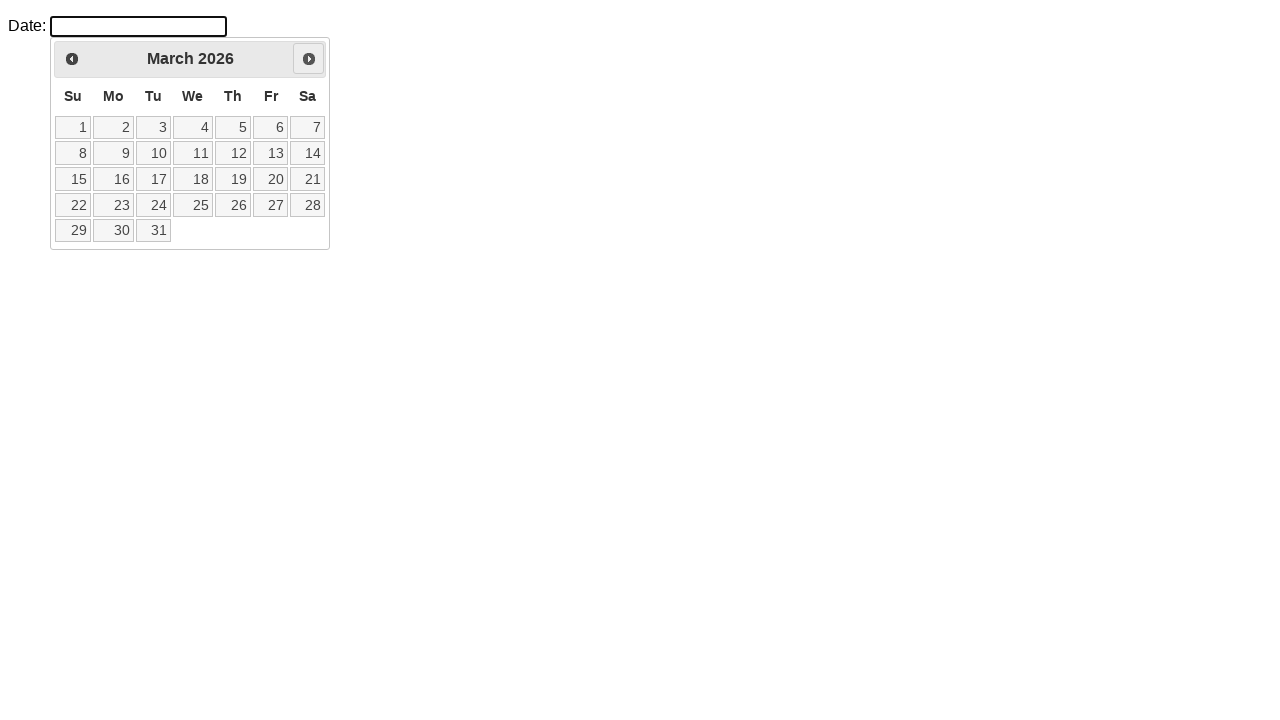

Clicked next month button to navigate forward in calendar at (309, 59) on a.ui-datepicker-next span
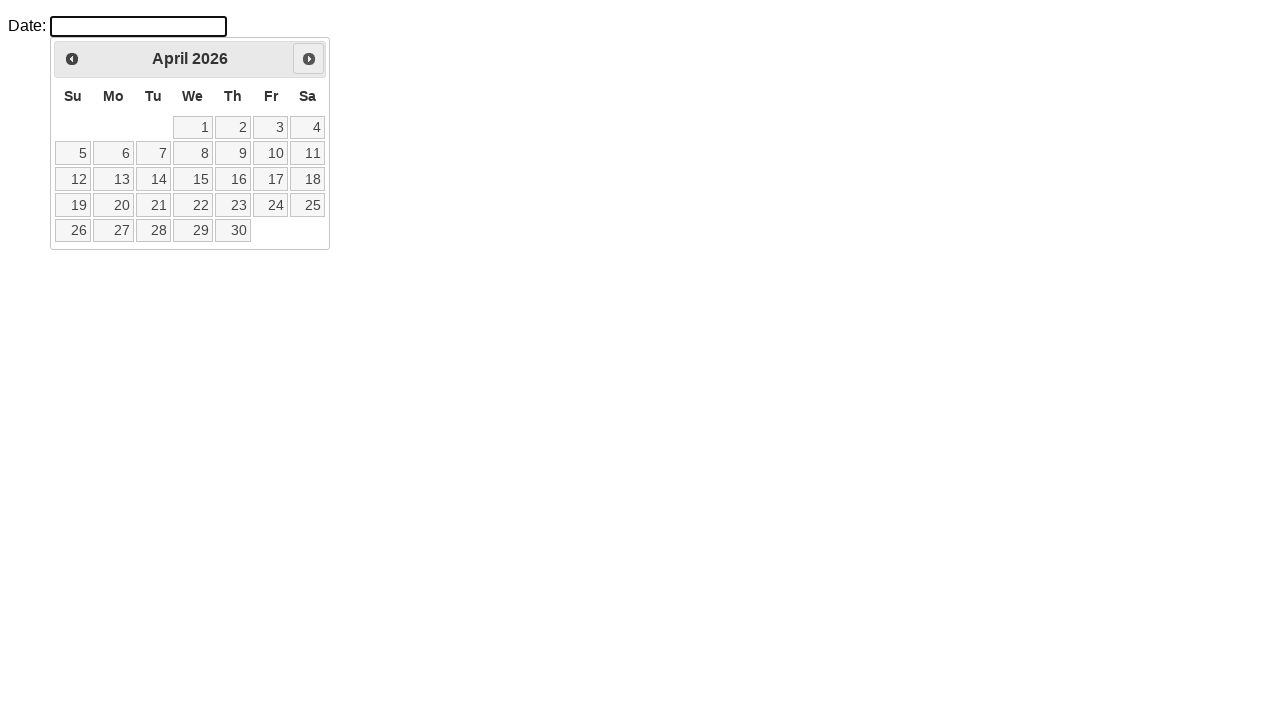

Waited 500ms between month navigation
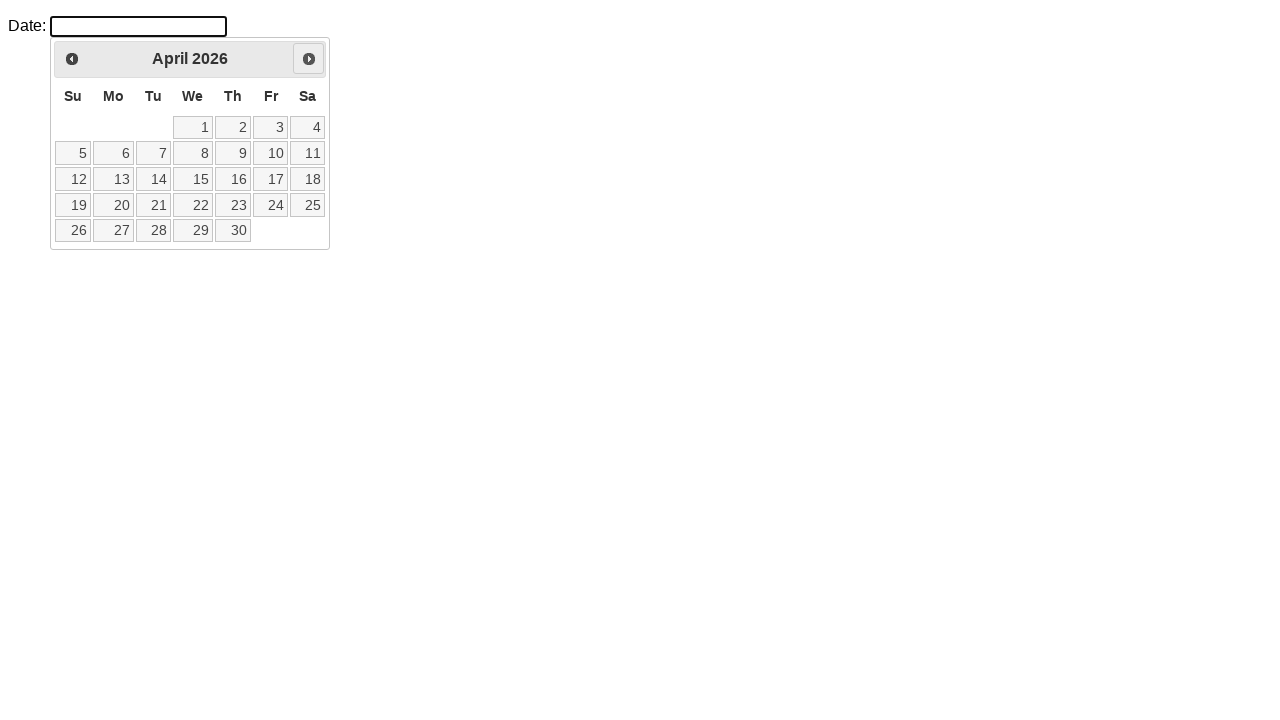

Clicked next month button to navigate forward in calendar at (309, 59) on a.ui-datepicker-next span
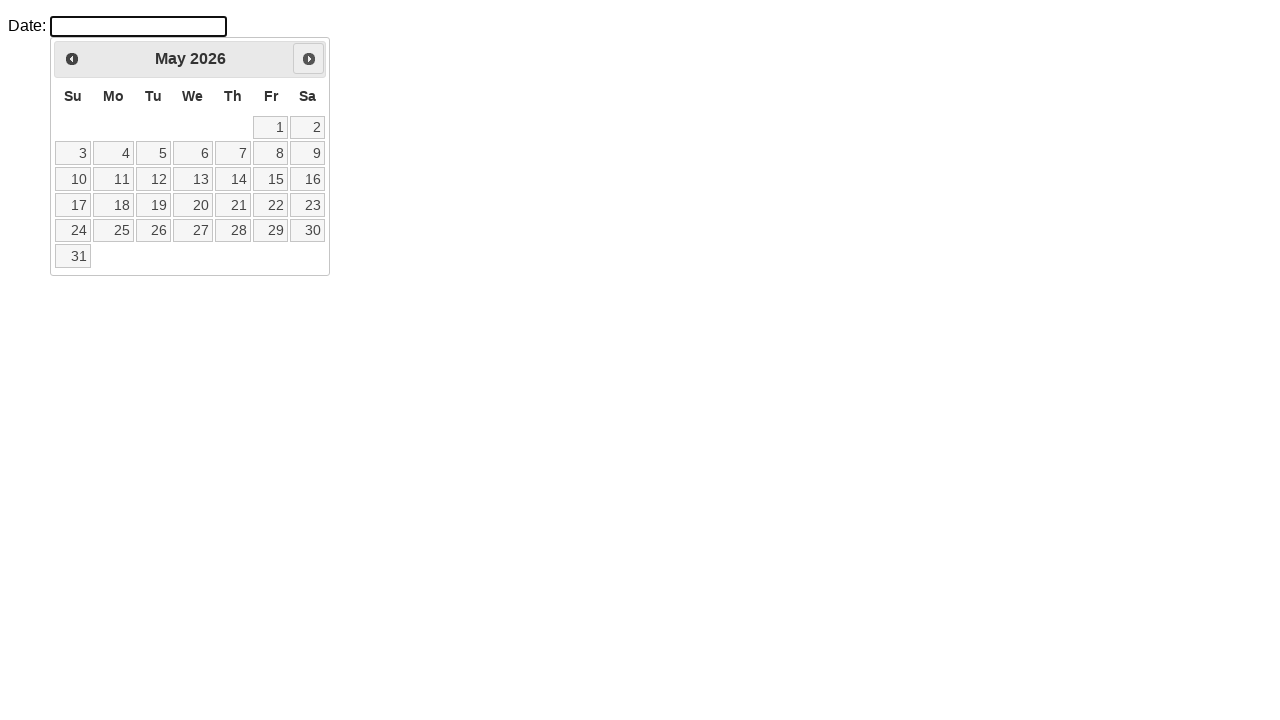

Waited 500ms between month navigation
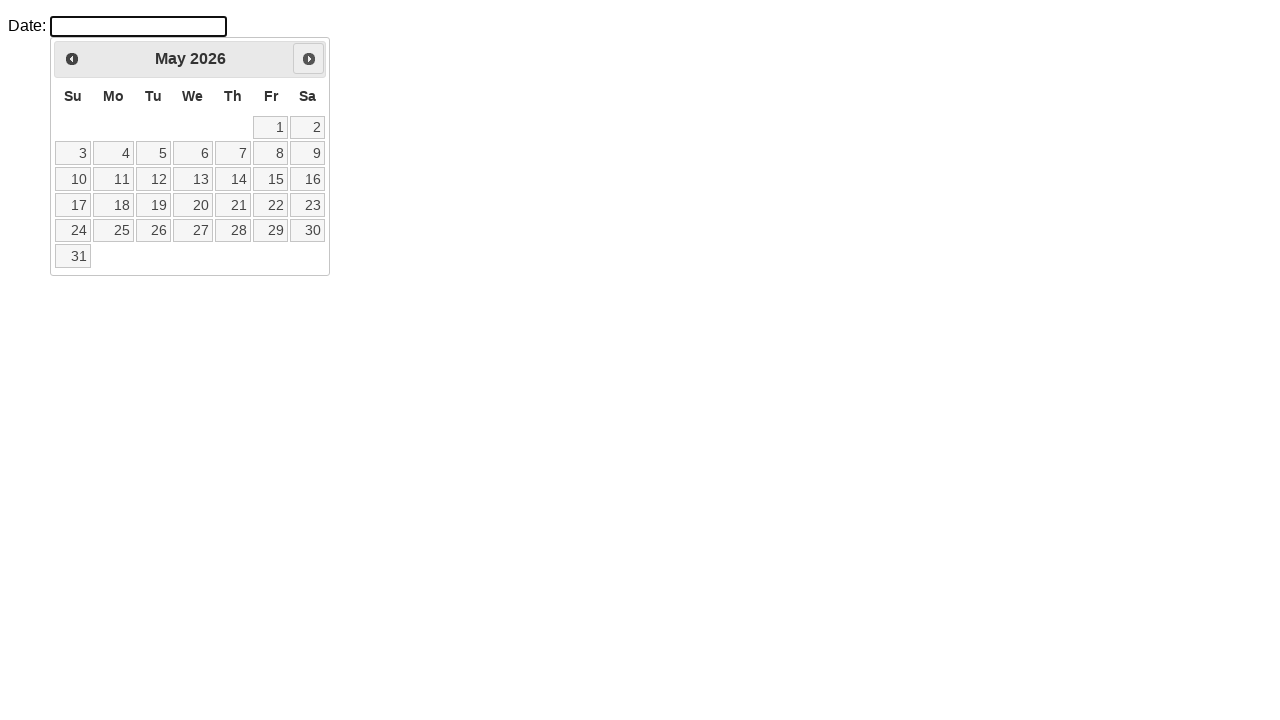

Clicked day 15 to select the specific date at (271, 179) on a:text('15')
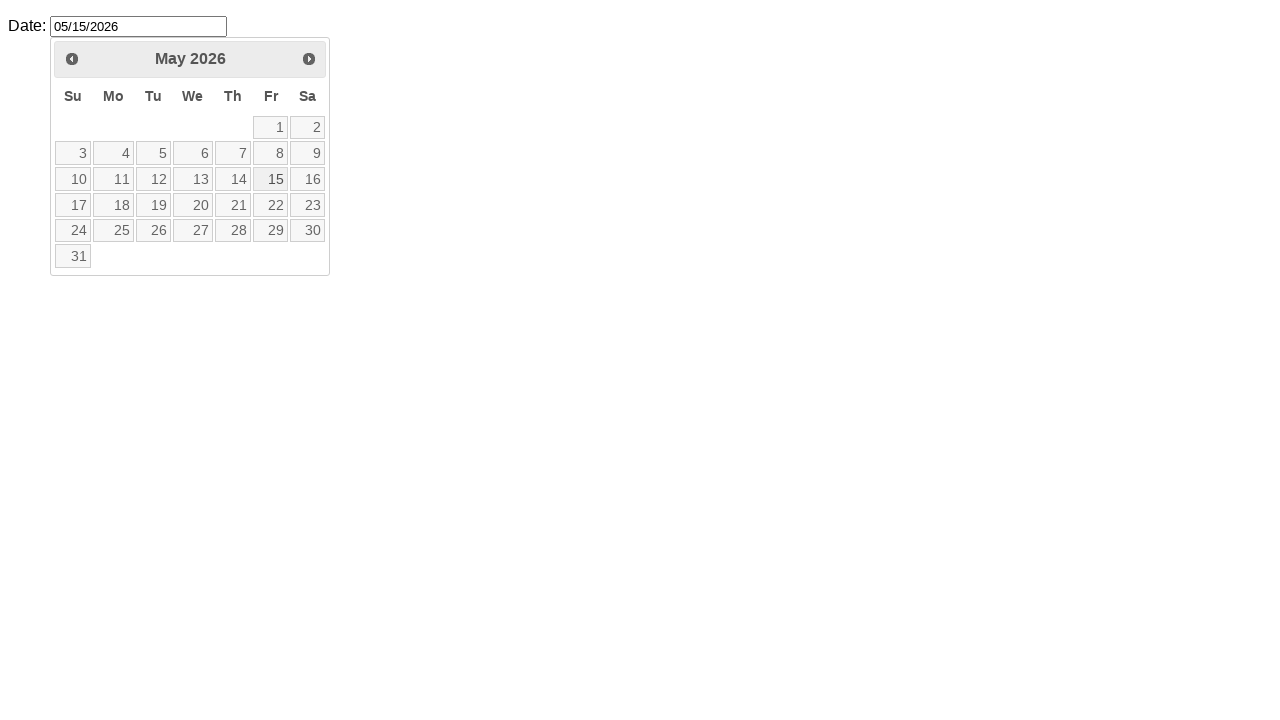

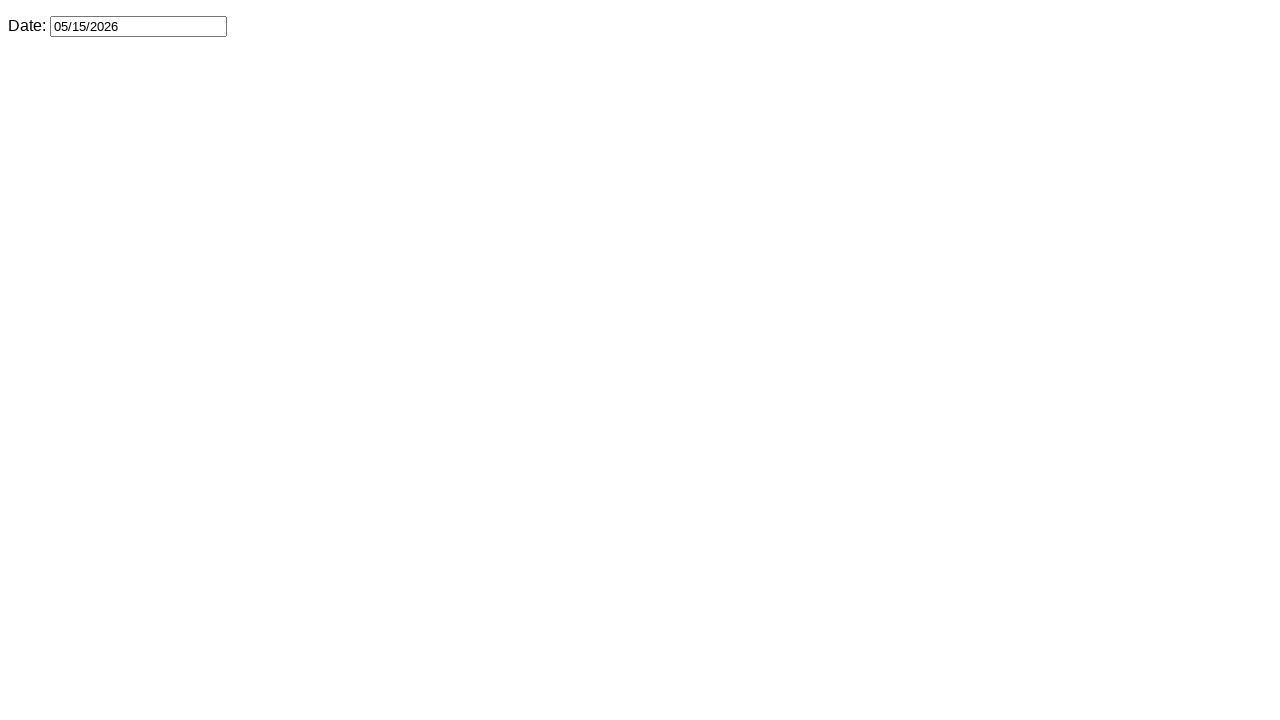